Tests dynamic content loading by clicking a button and waiting for an element to appear

Starting URL: https://testeroprogramowania.github.io/selenium/wait2.html

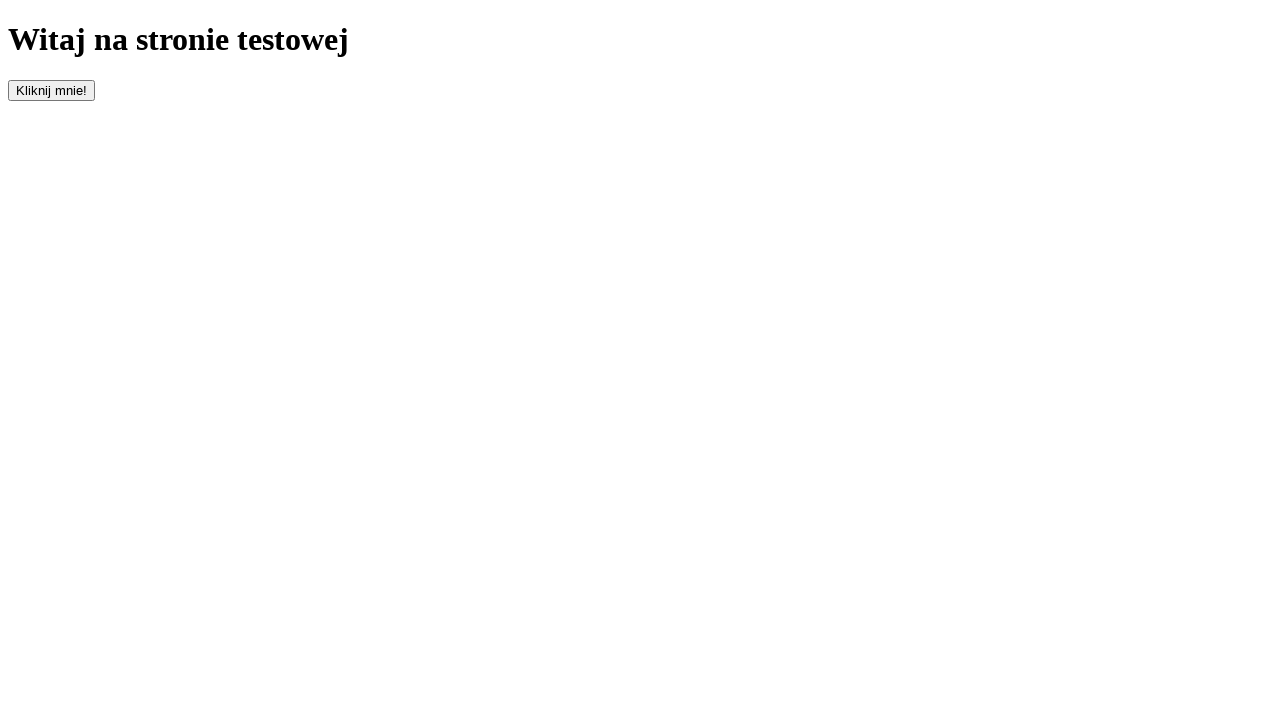

Clicked the 'clickOnMe' button to trigger dynamic content loading at (52, 90) on #clickOnMe
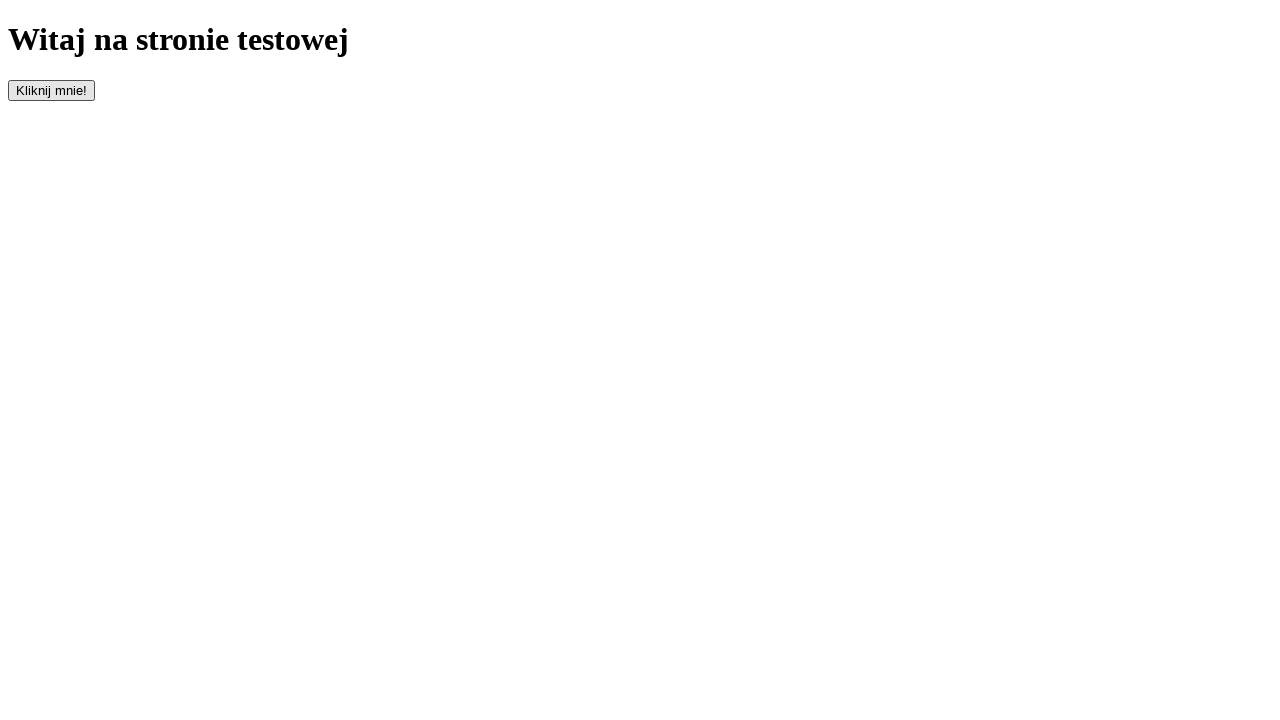

Waited for paragraph element to appear and become visible
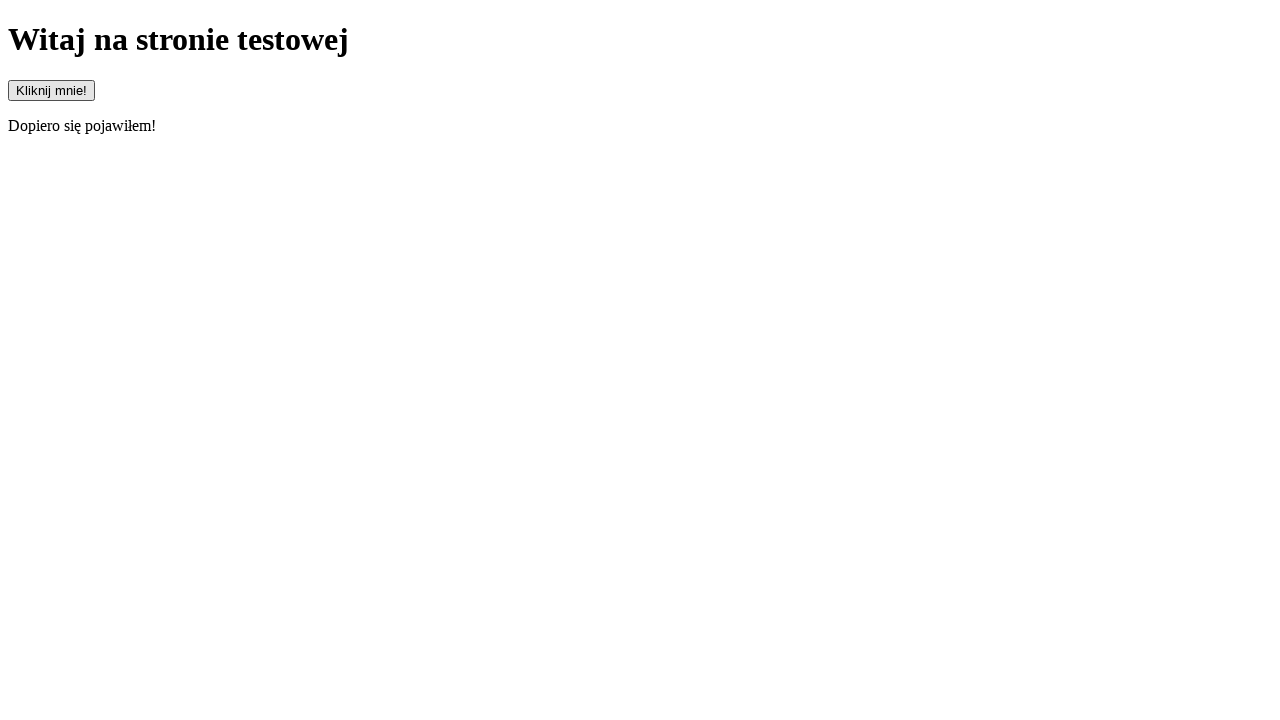

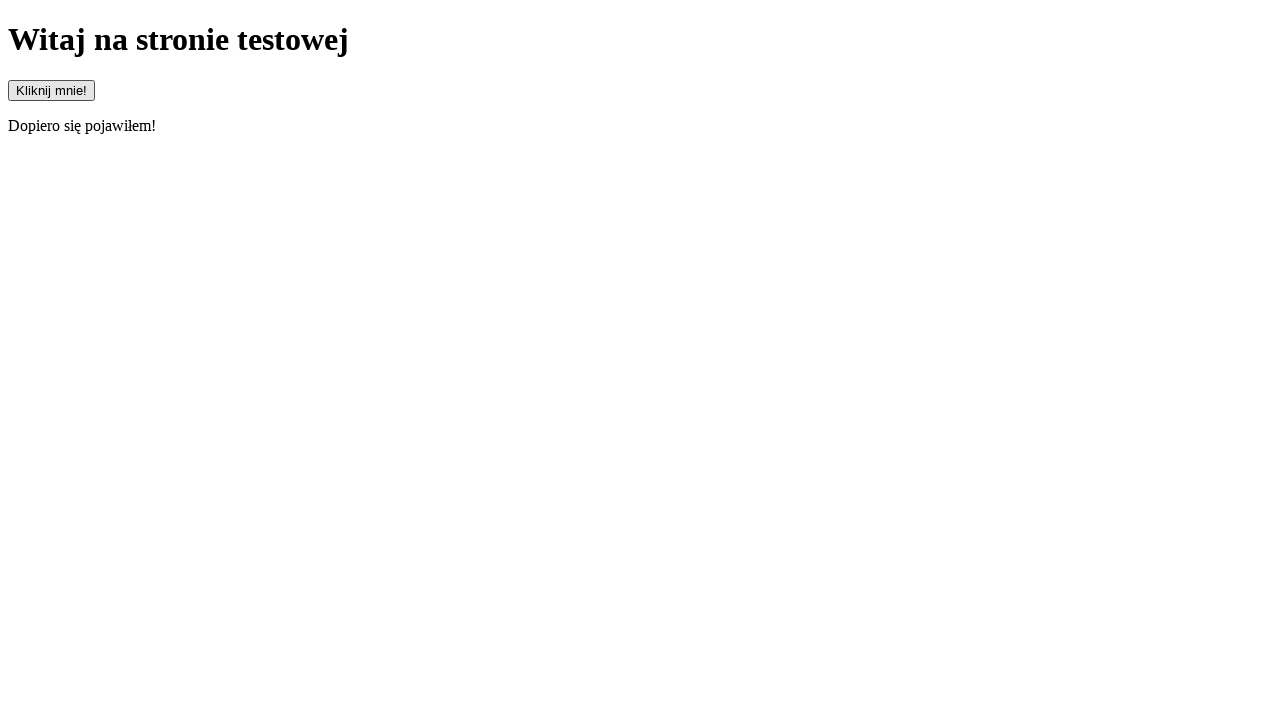